Demonstrates various JavaScript scrolling techniques including scroll to specific position, scroll to bottom of page, scroll to element location, scroll by relative amount, and scroll element into view.

Starting URL: http://www.hyrtutorials.com

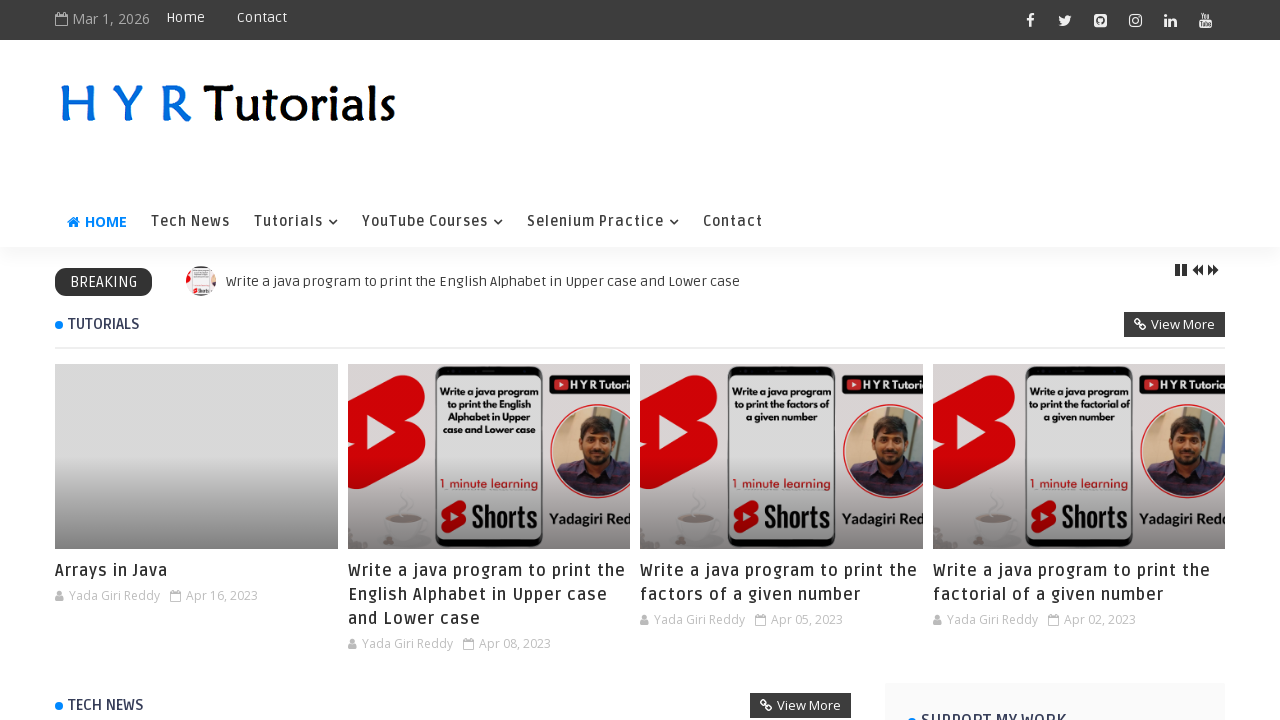

Scrolled to specific position (0, 1000)
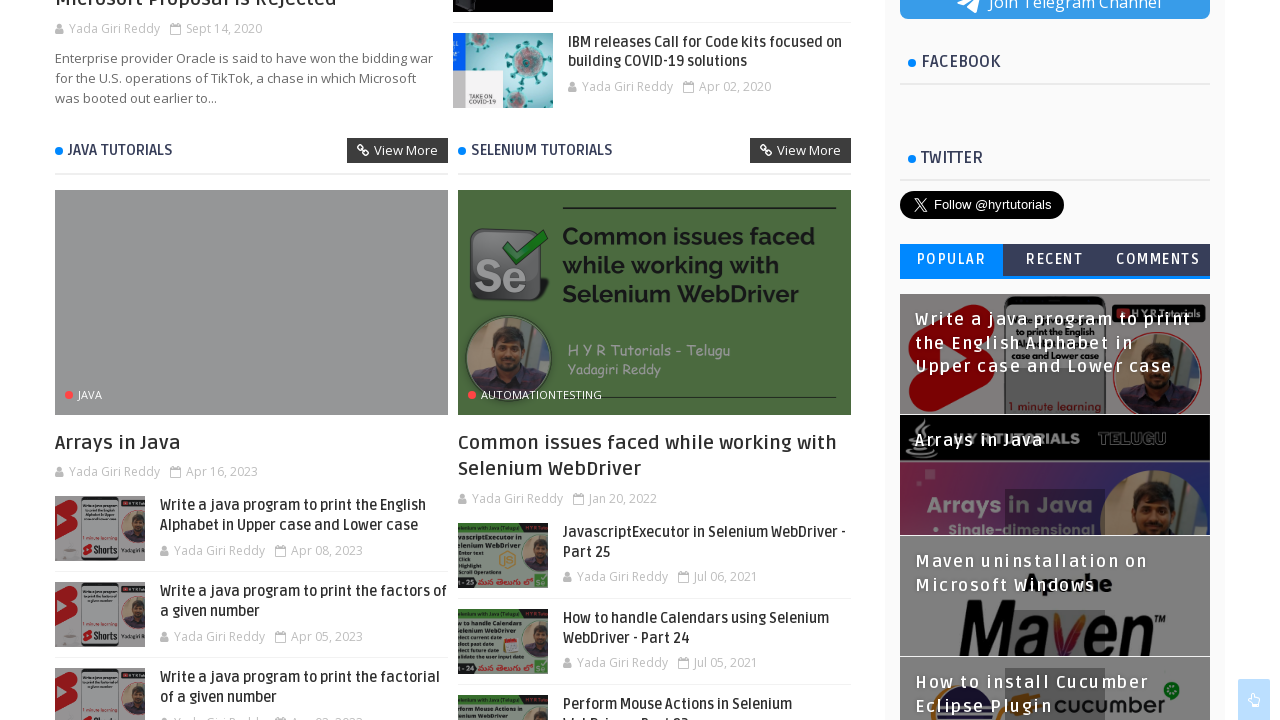

Scrolled to bottom of the page
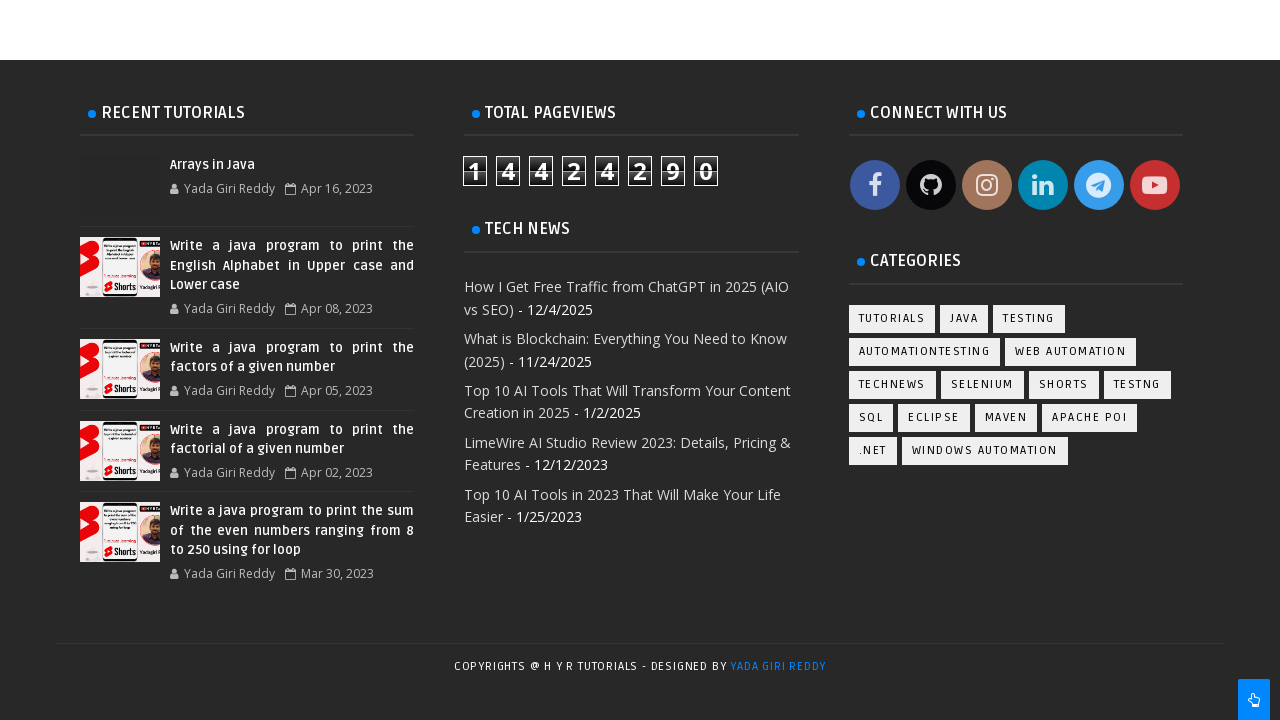

Waited 3 seconds to observe the scroll
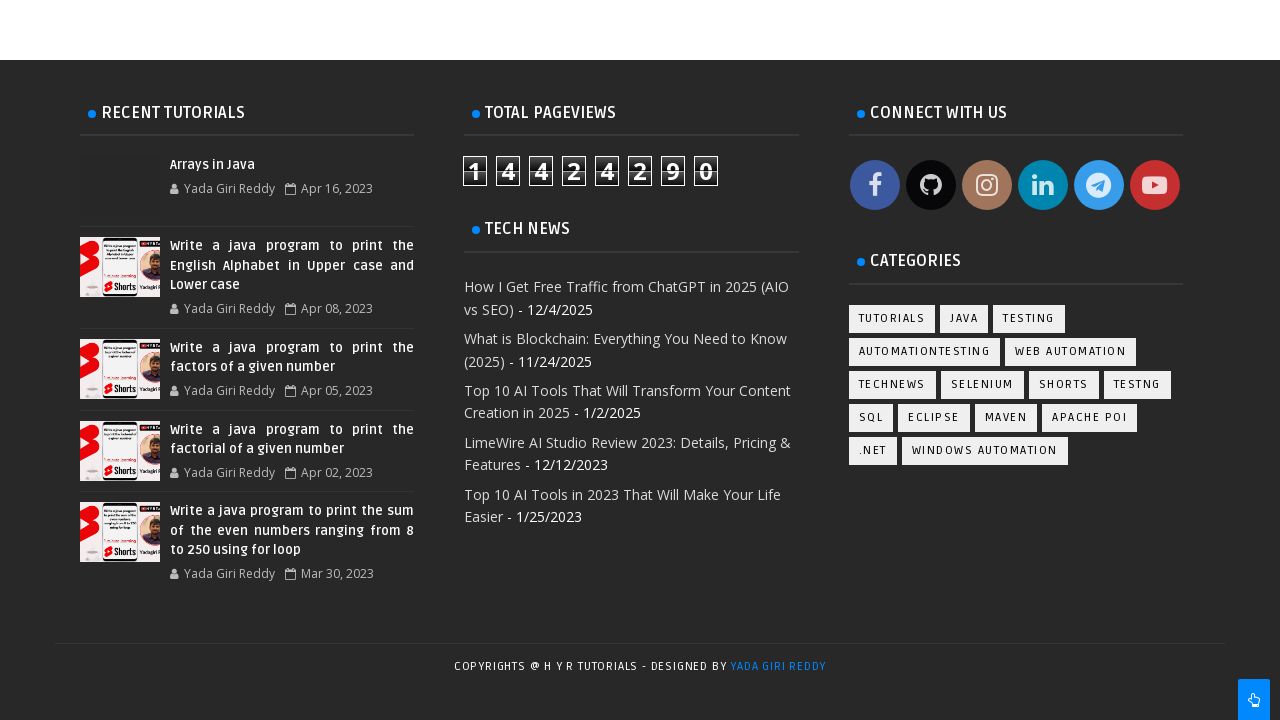

Located sidebar element
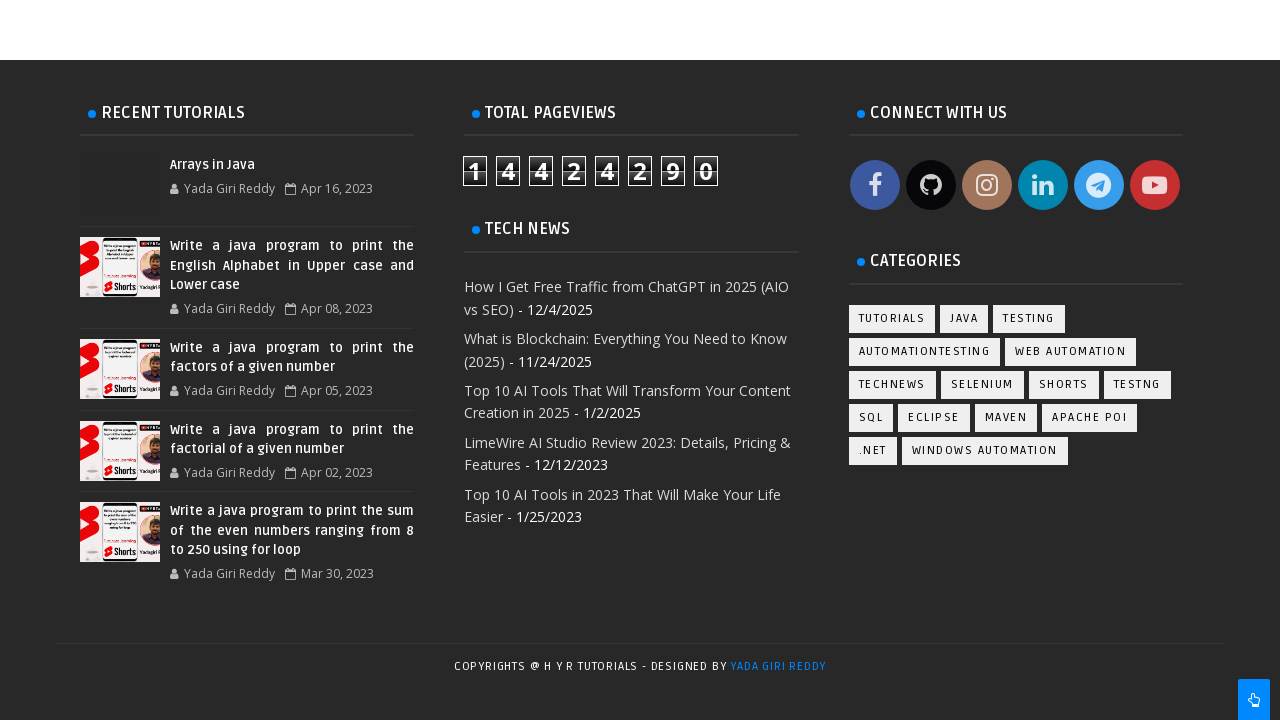

Scrolled to sidebar element location
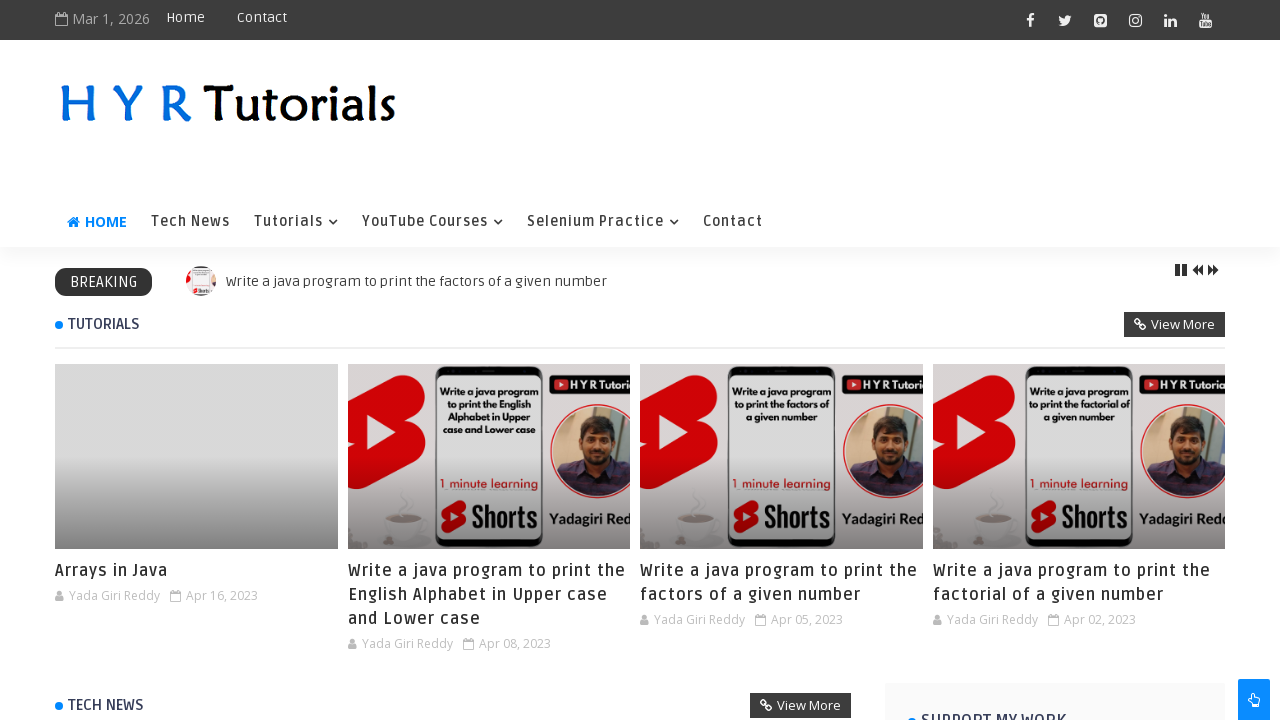

Scrolled by relative amount (0, 1000) from current position
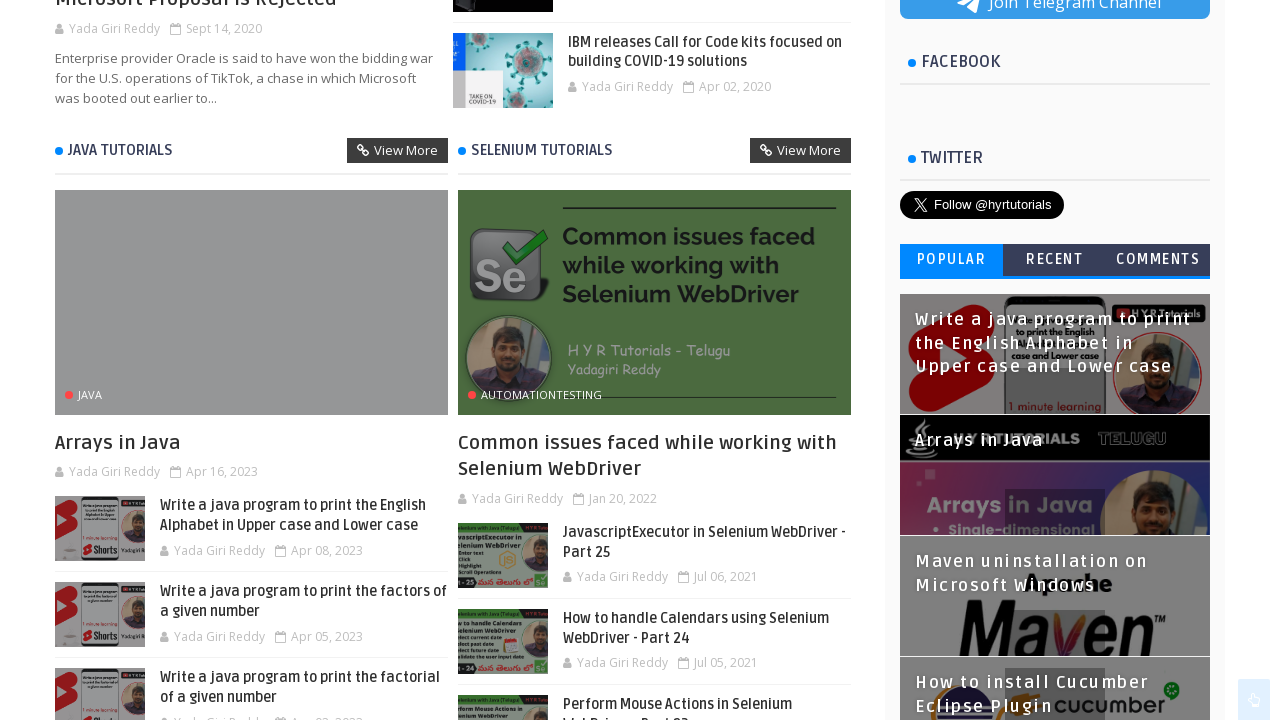

Scrolled sidebar element into view
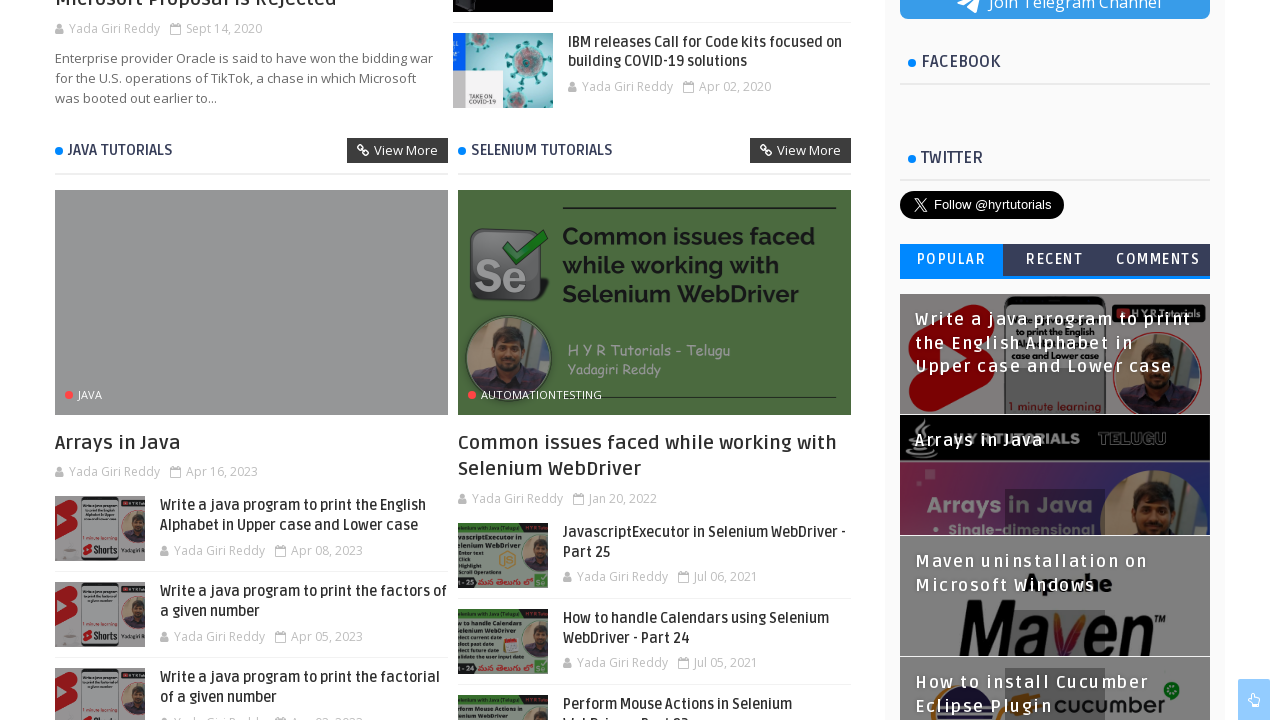

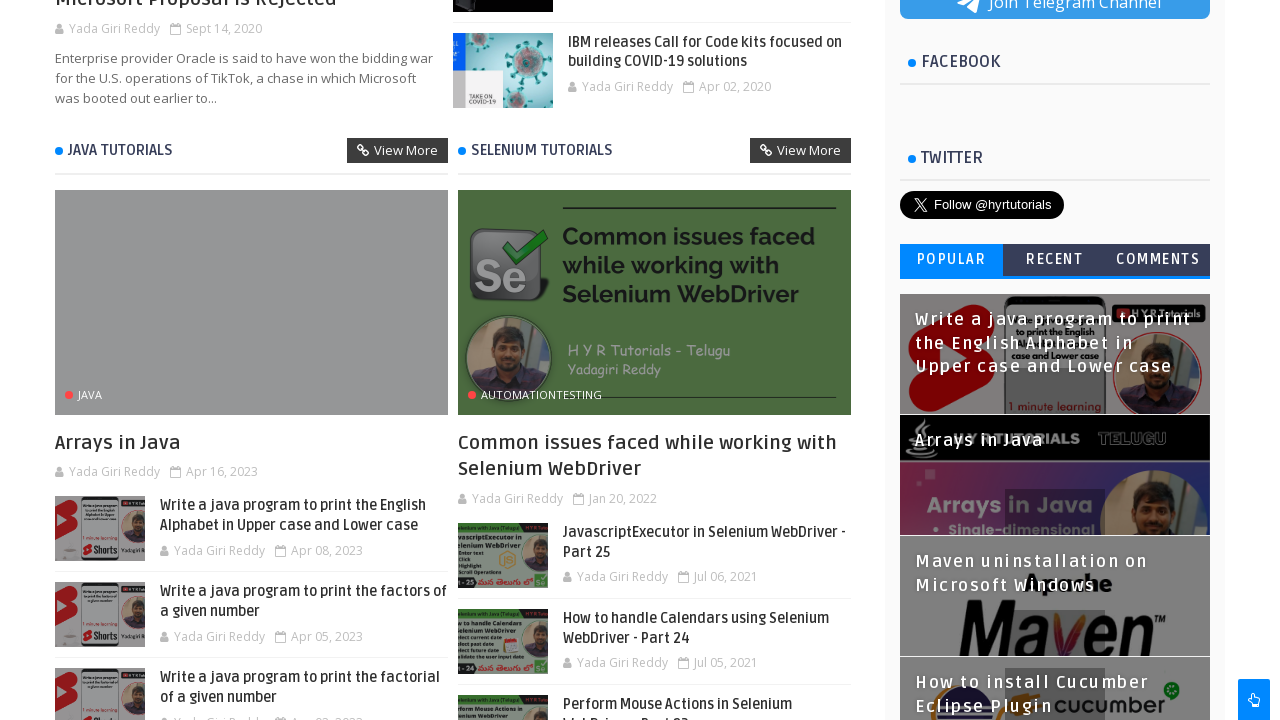